Tests button renaming functionality by entering new text and clicking the button to update its label

Starting URL: http://uitestingplayground.com/textinput

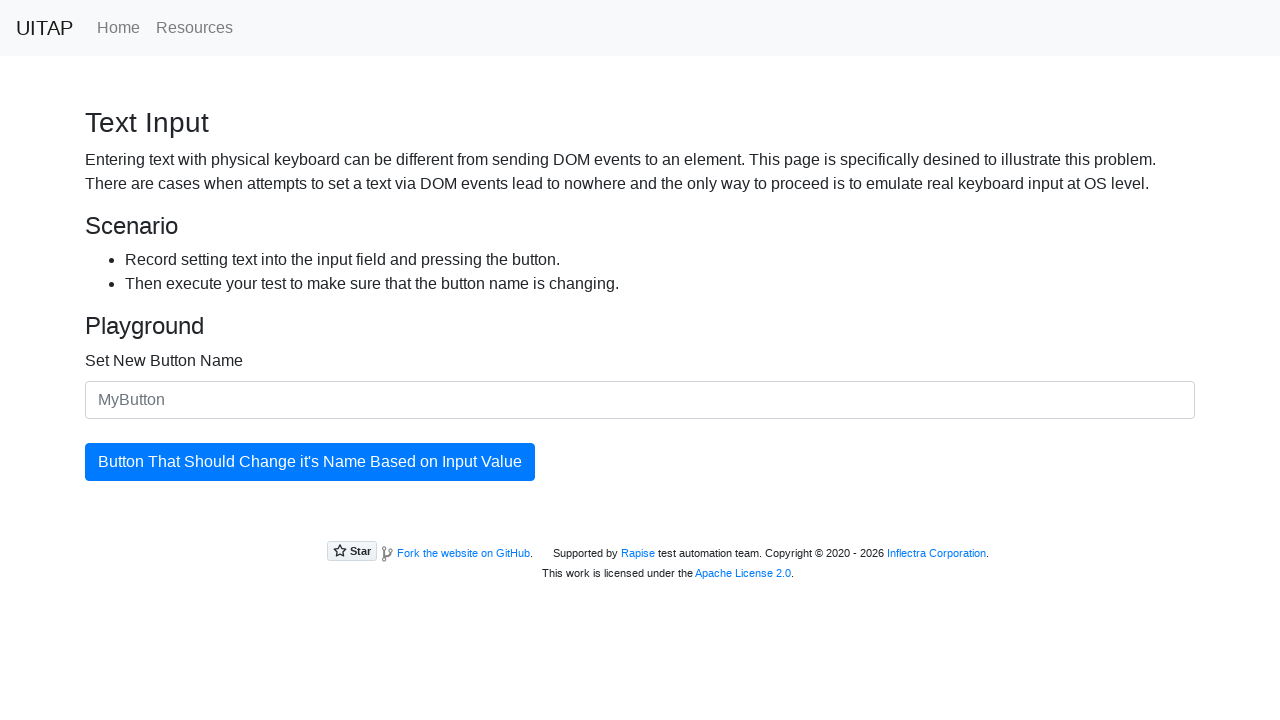

Navigated to text input test page
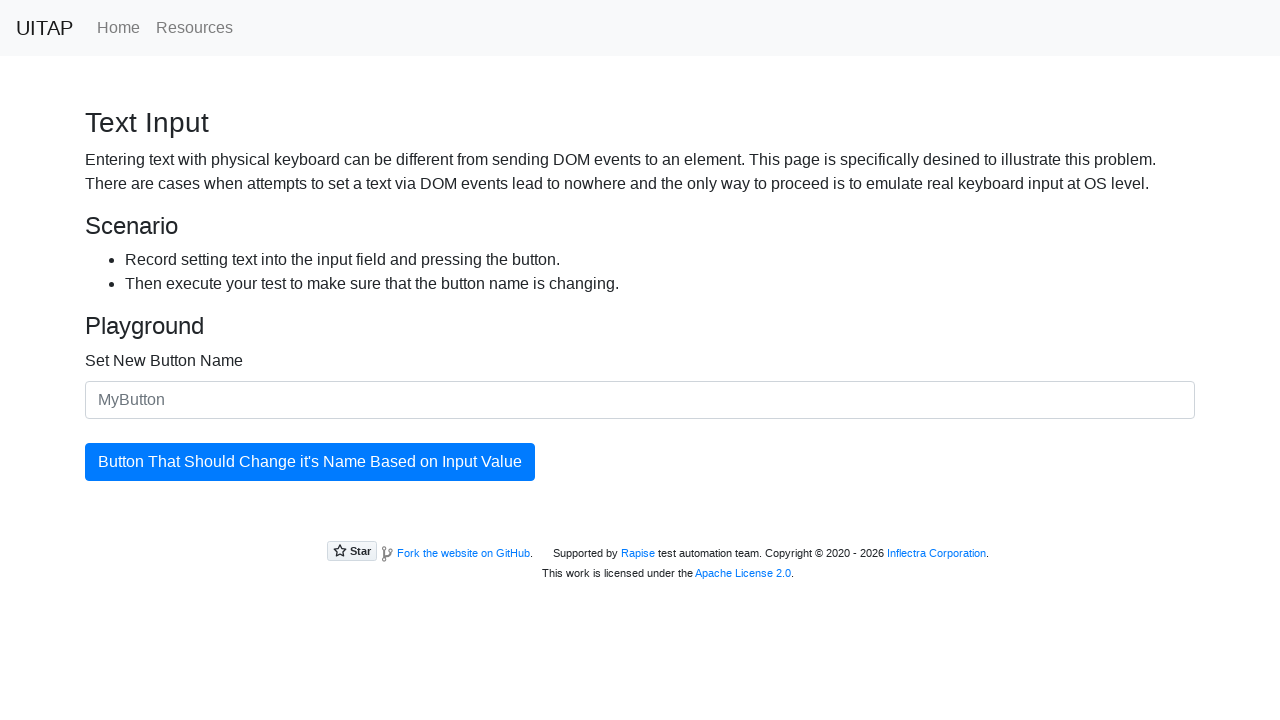

Entered new button name 'Привет' in input field on #newButtonName
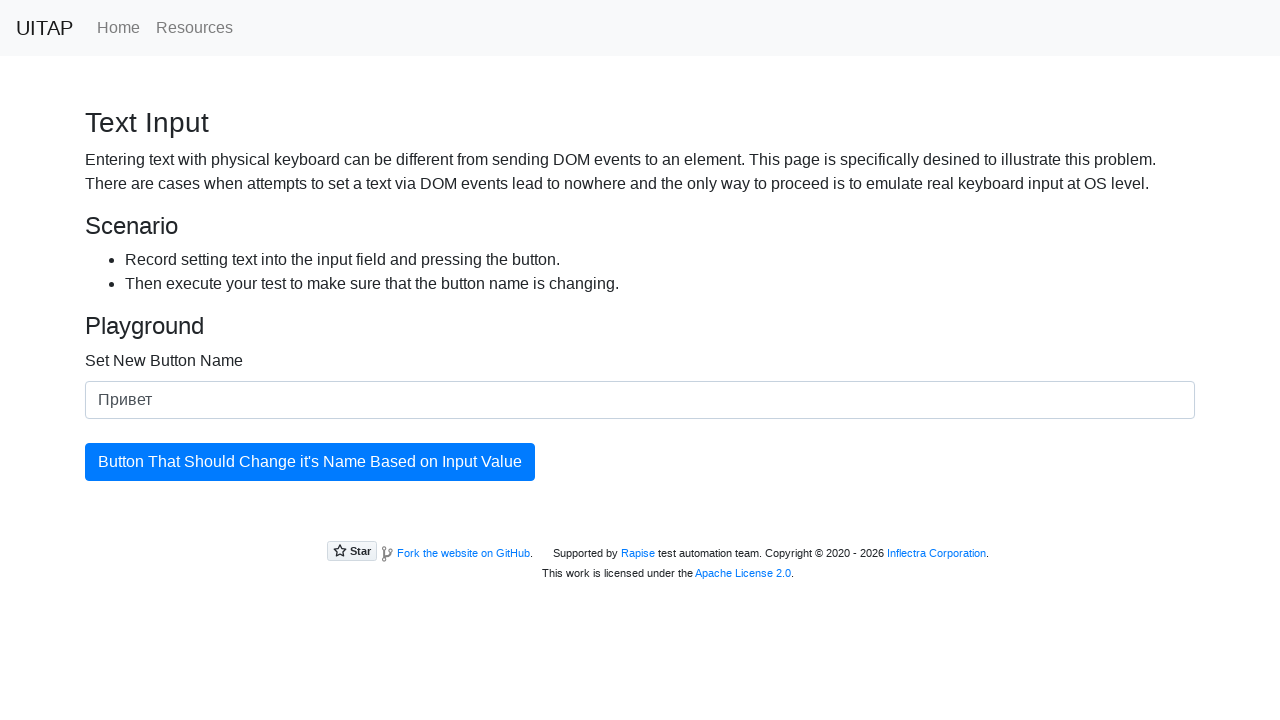

Clicked button to update its label at (310, 462) on #updatingButton
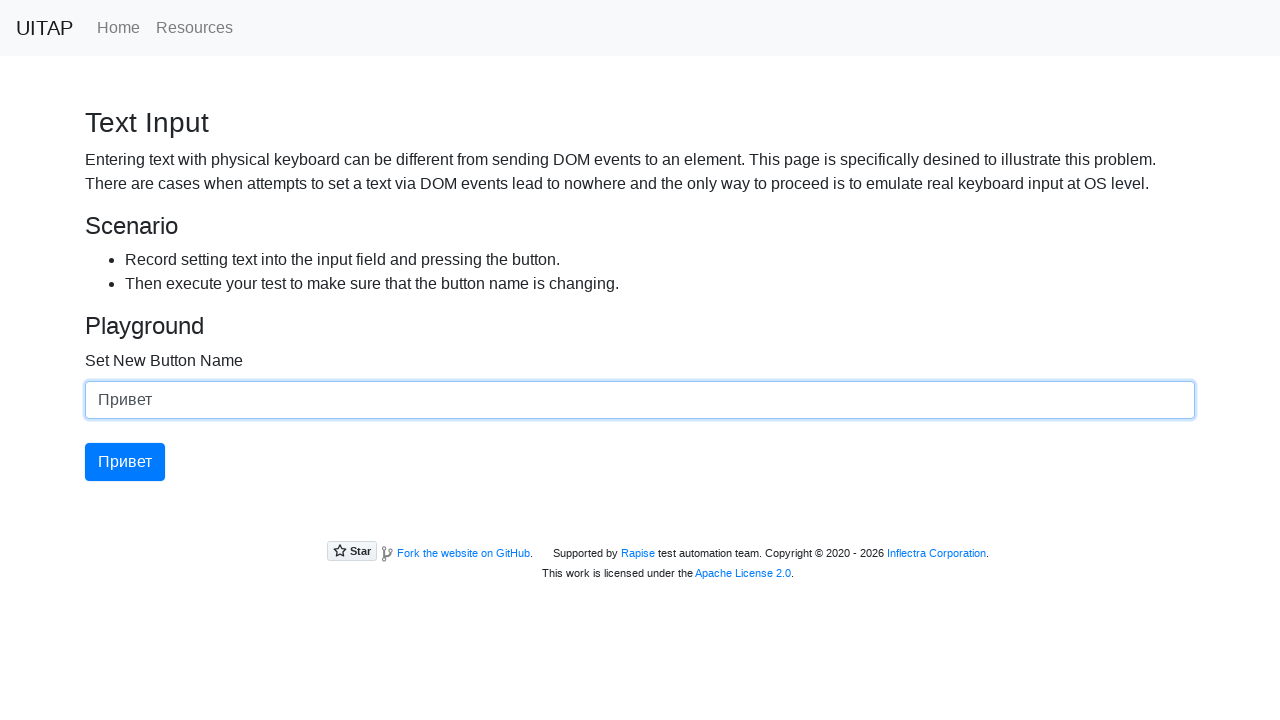

Verified button text successfully changed to 'Привет'
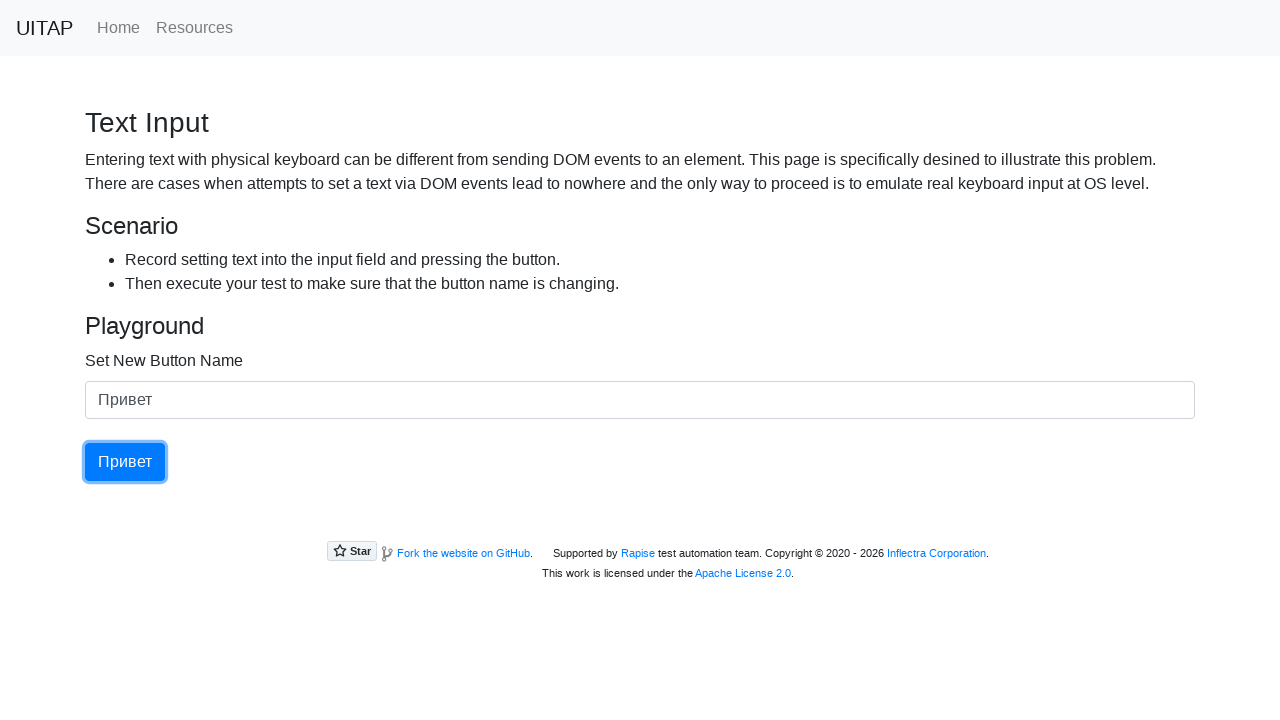

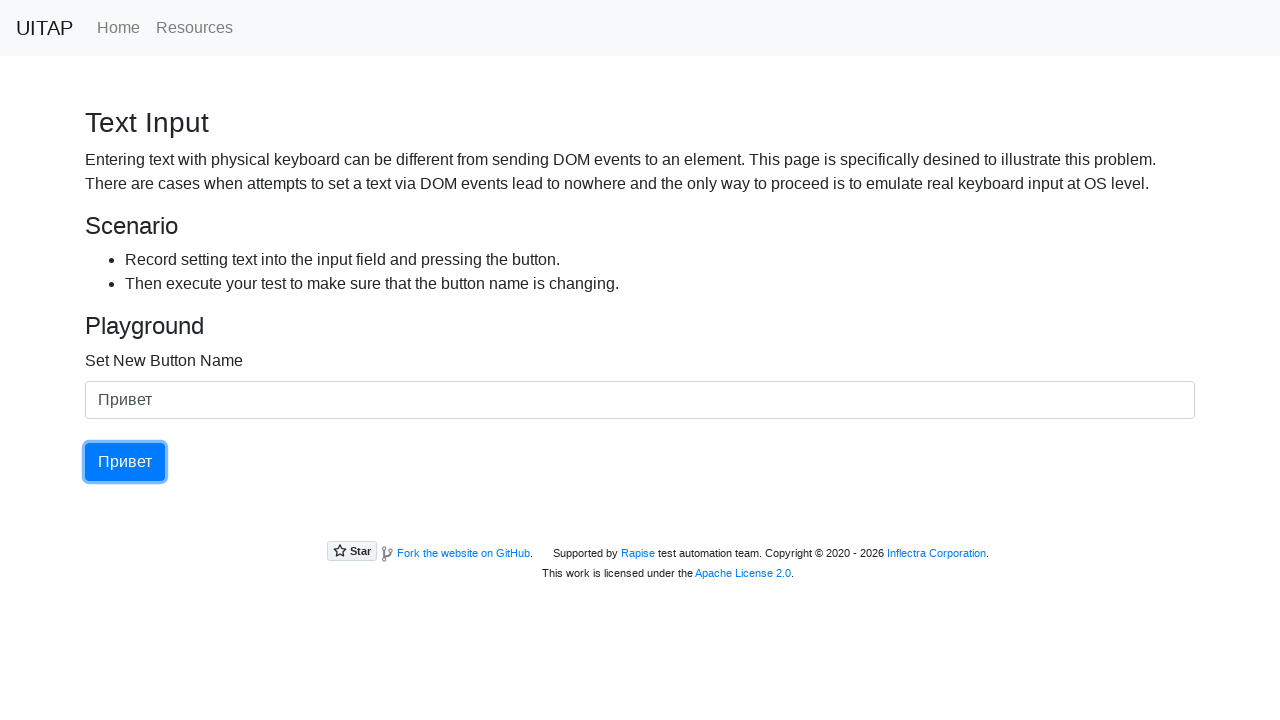